Navigates through a slides.com presentation by visiting each slide (0 through 4) sequentially using URL fragment navigation.

Starting URL: http://slides.com/dhanishsemarshahul/crobats-week-2#/0

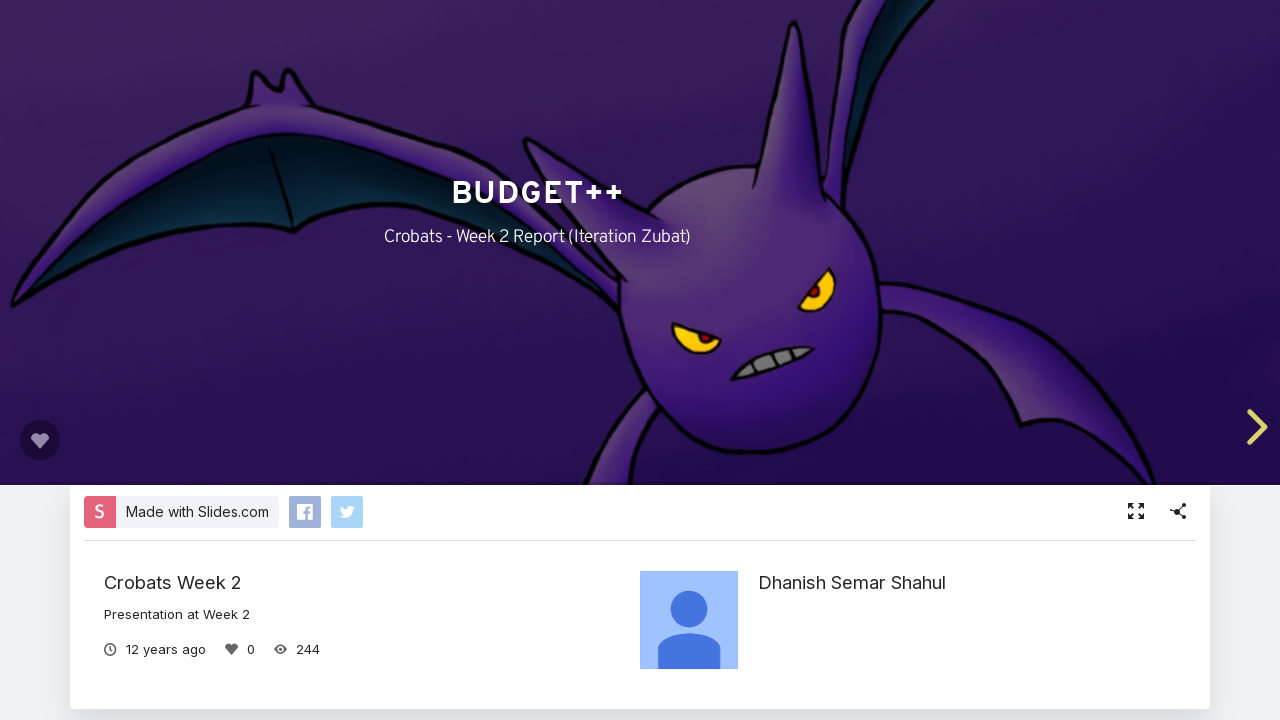

Waited for initial slide (slide 0) to load
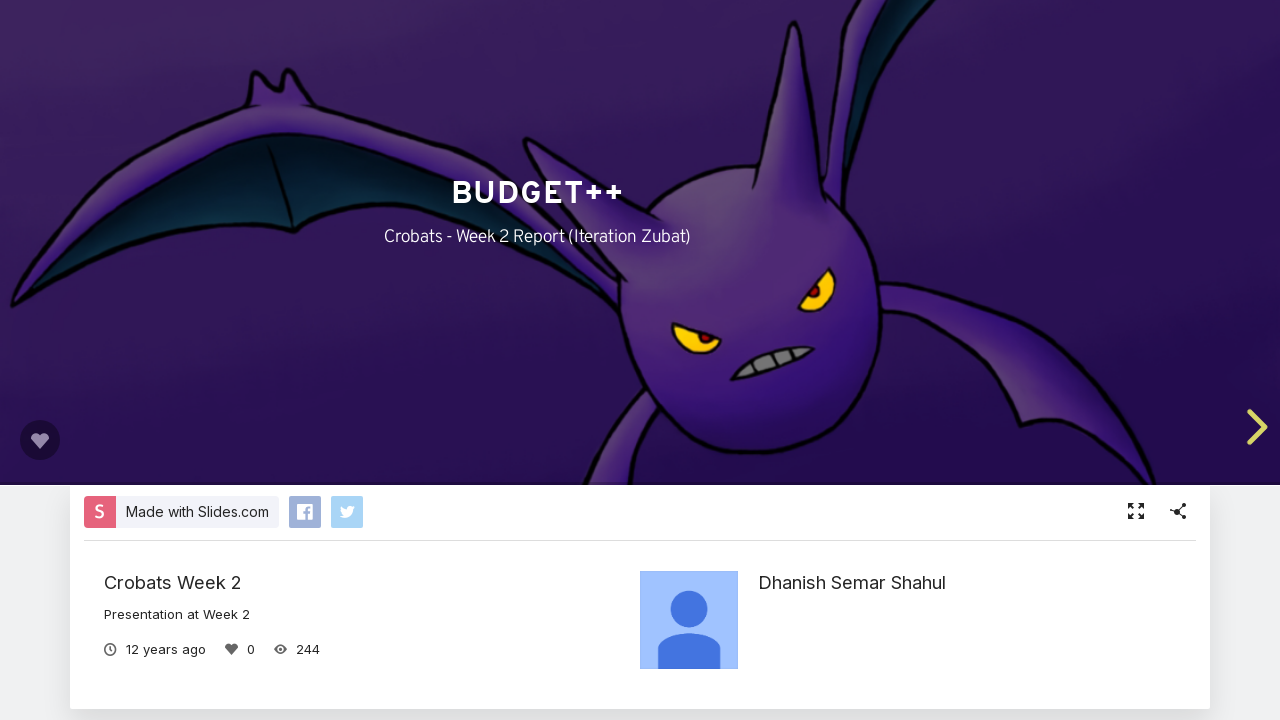

Navigated to slide 1
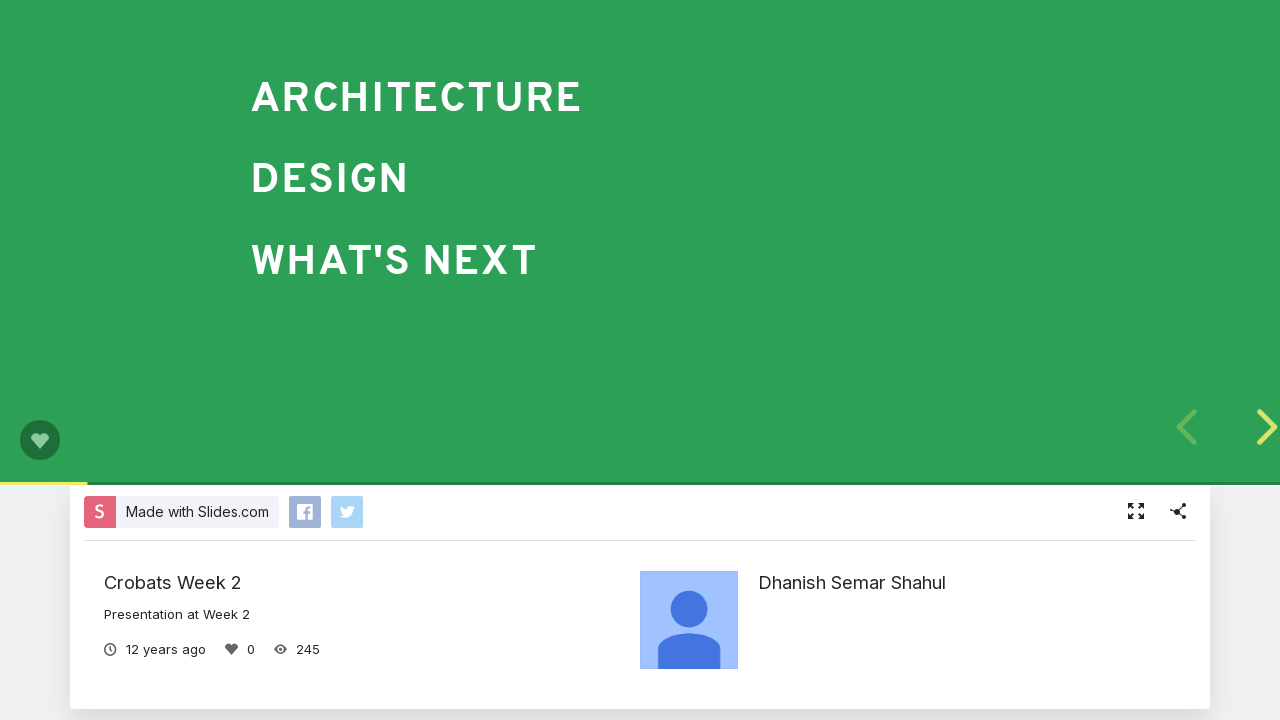

Slide 1 loaded
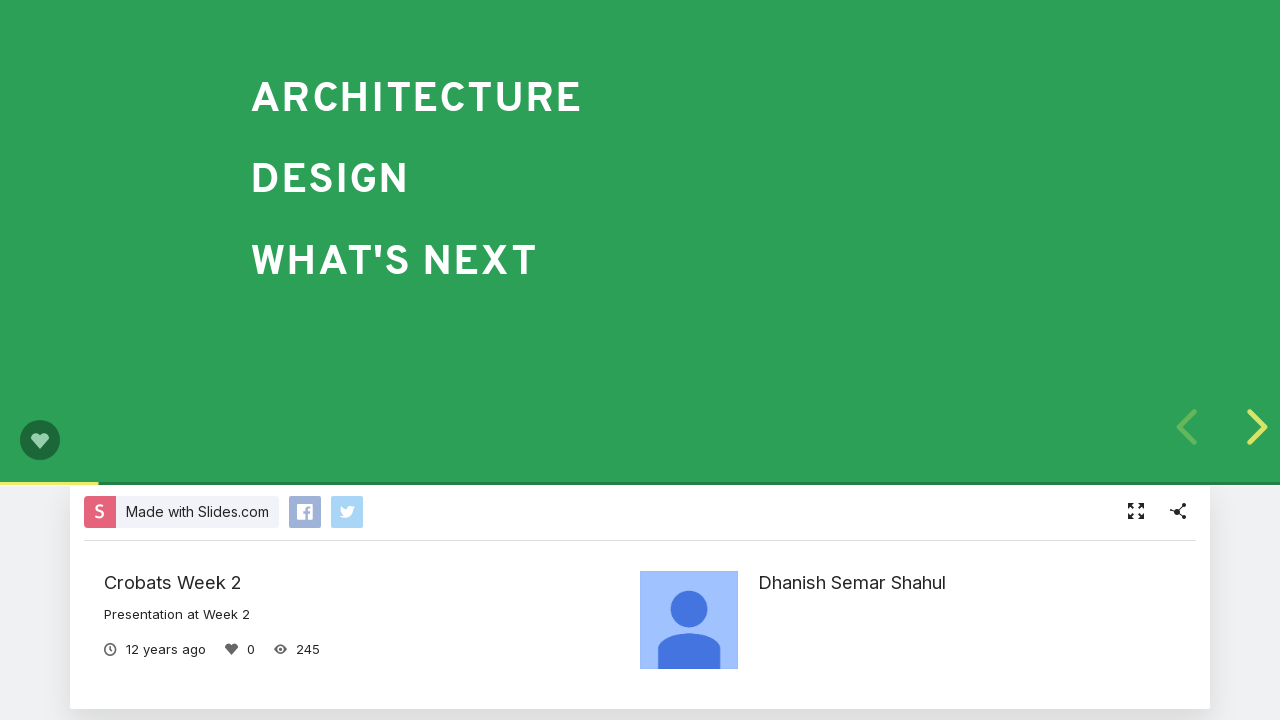

Navigated to slide 2
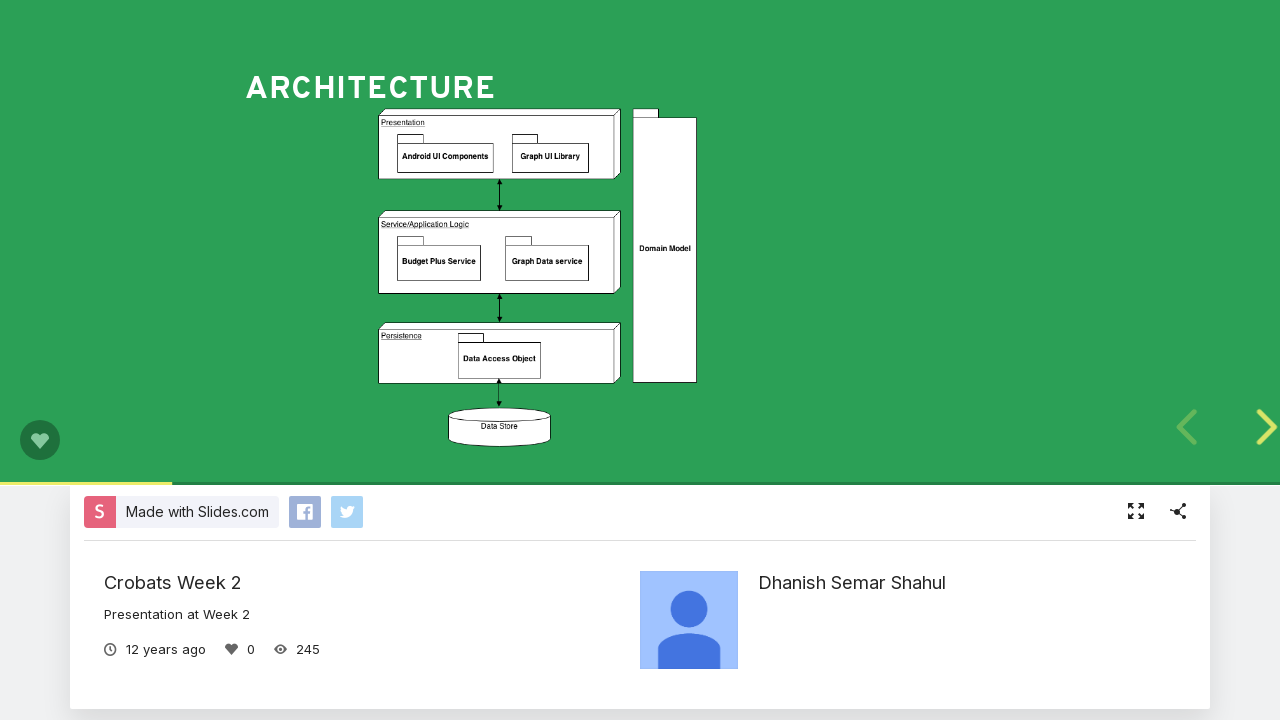

Slide 2 loaded
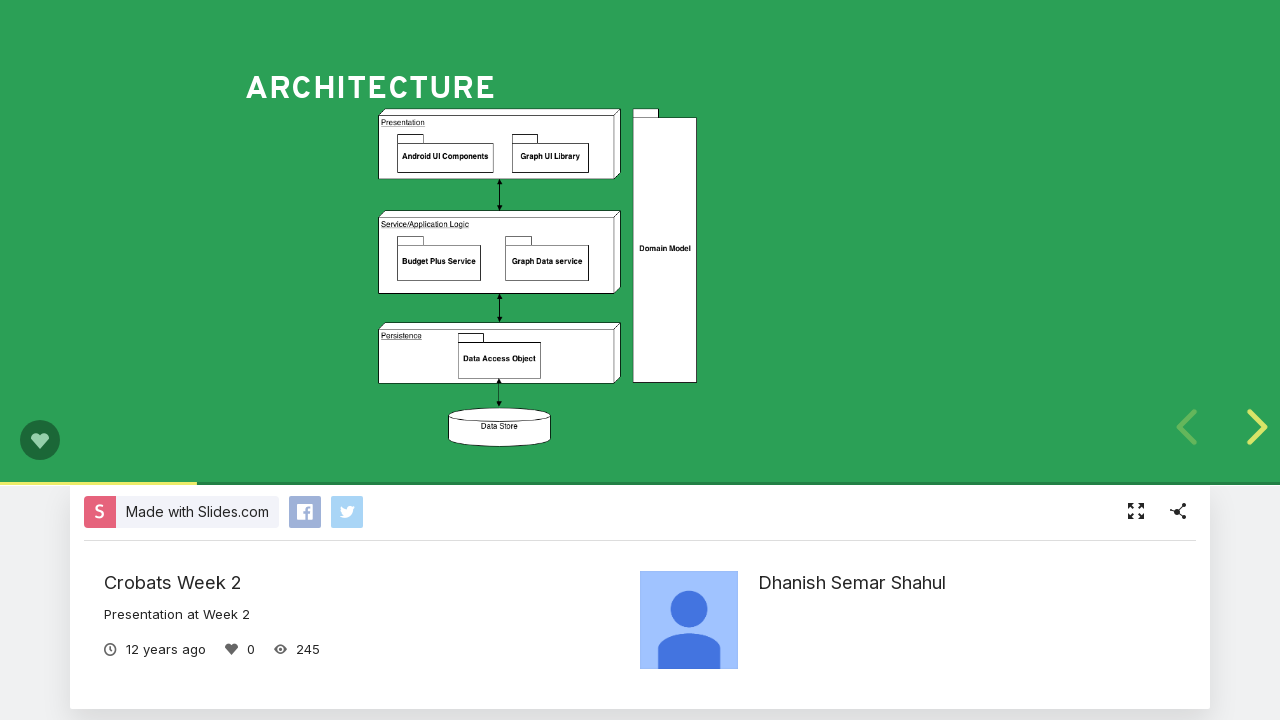

Navigated to slide 3
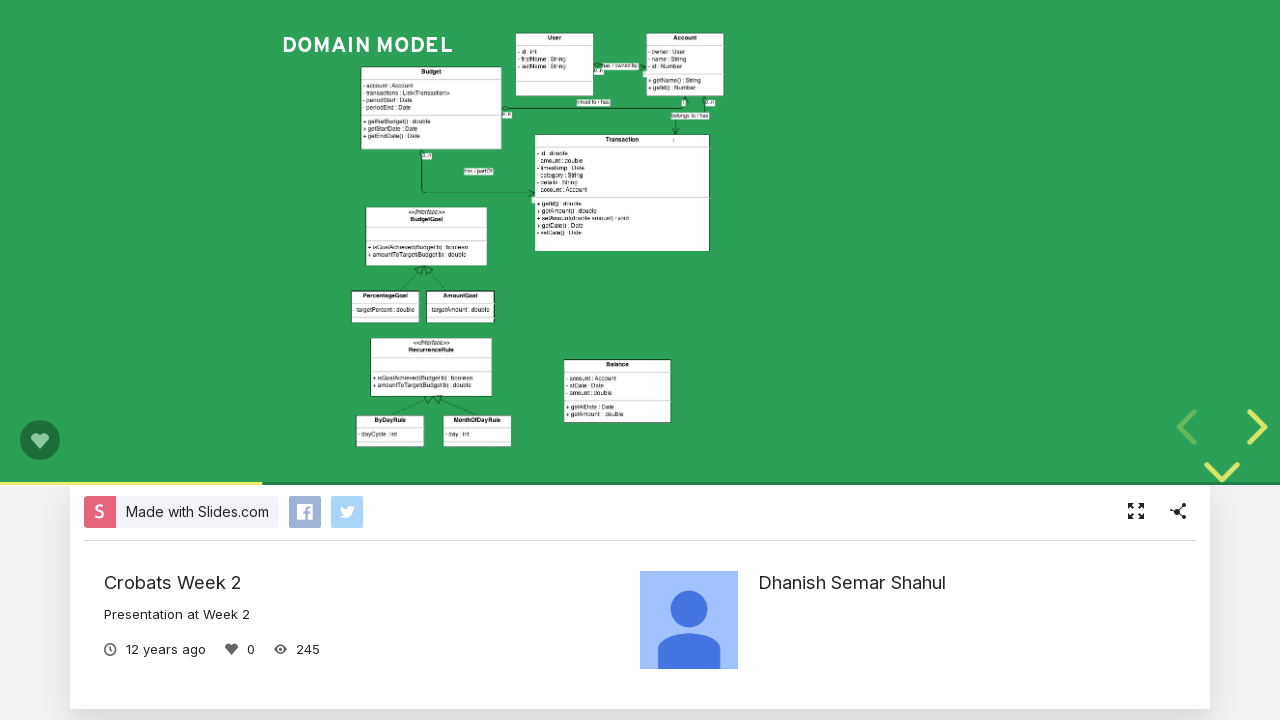

Slide 3 loaded
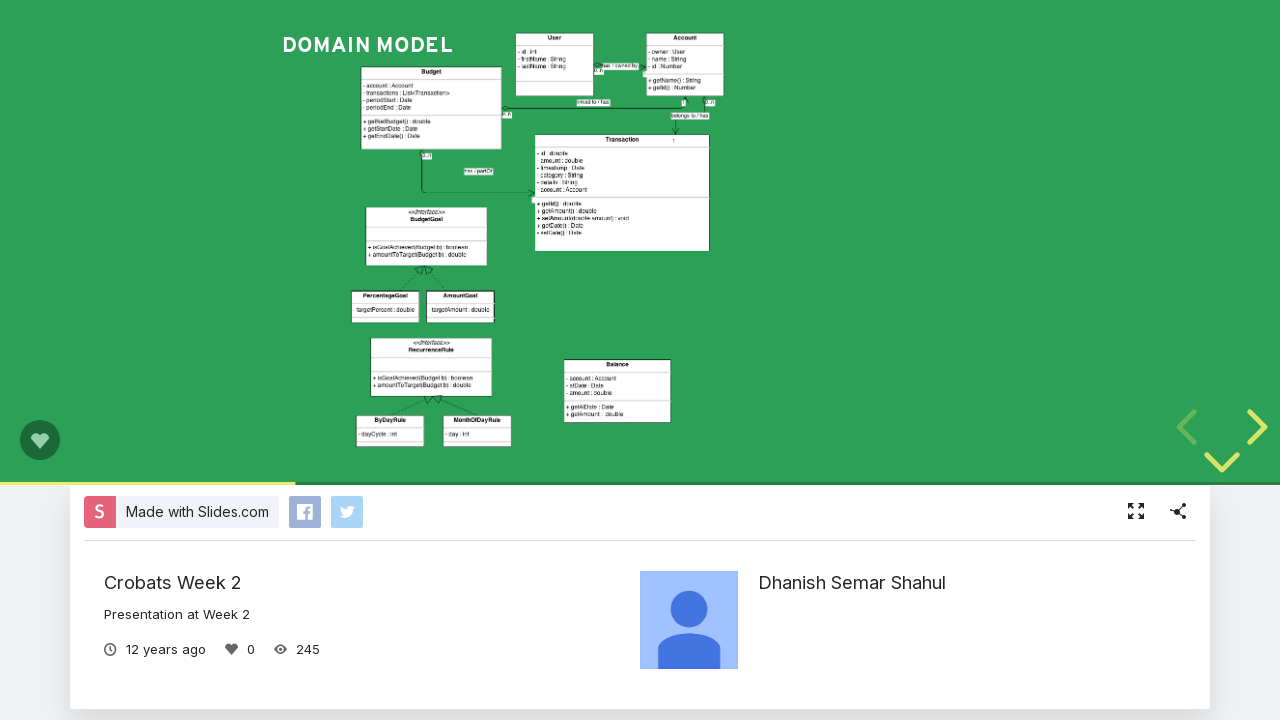

Navigated to slide 4
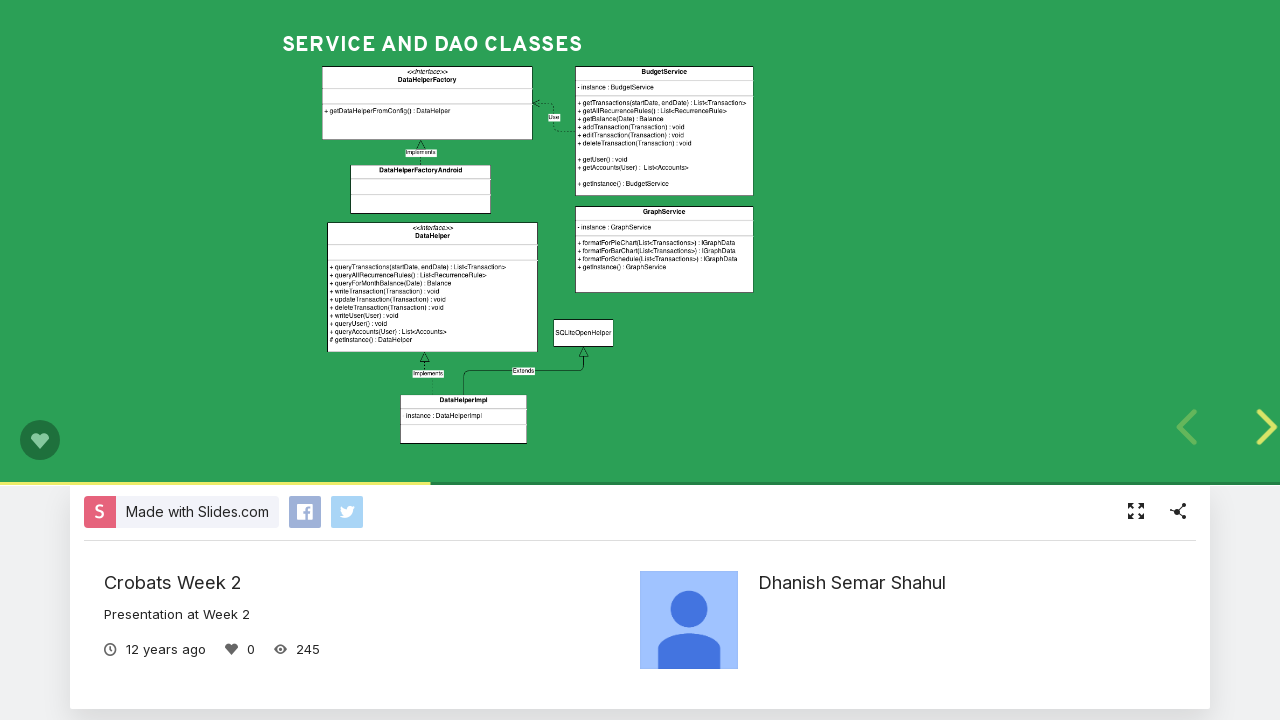

Slide 4 loaded
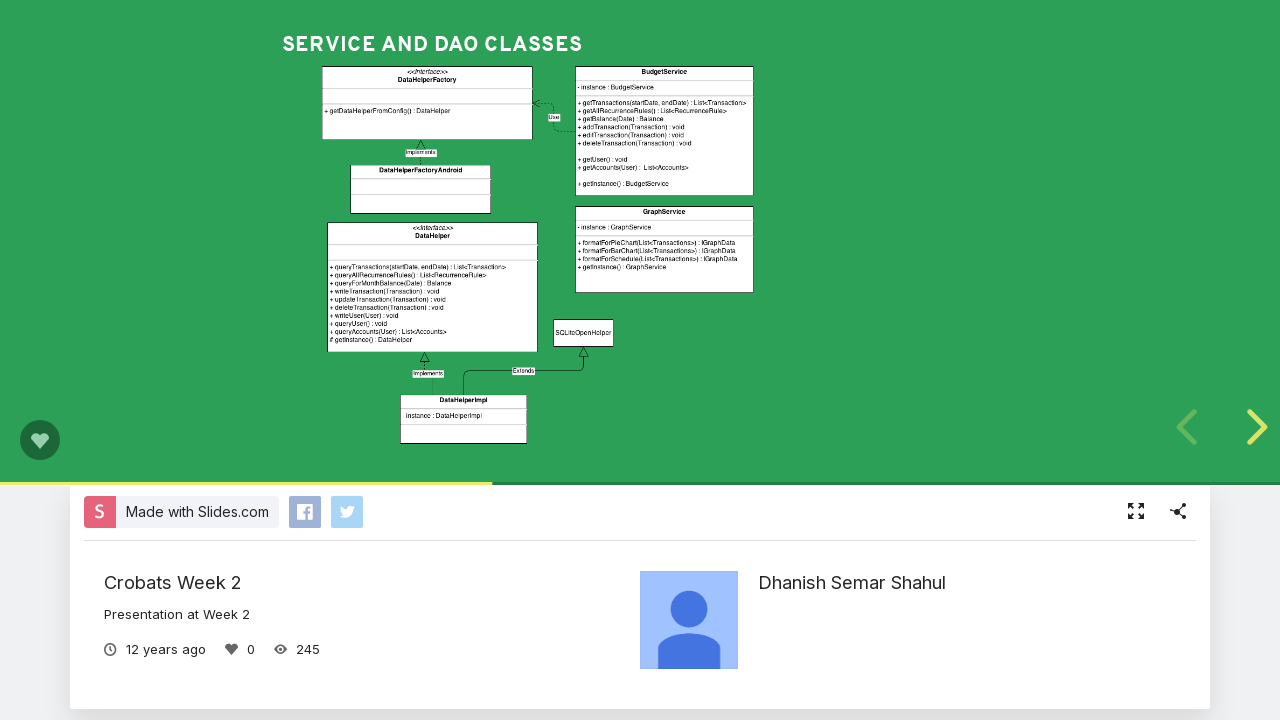

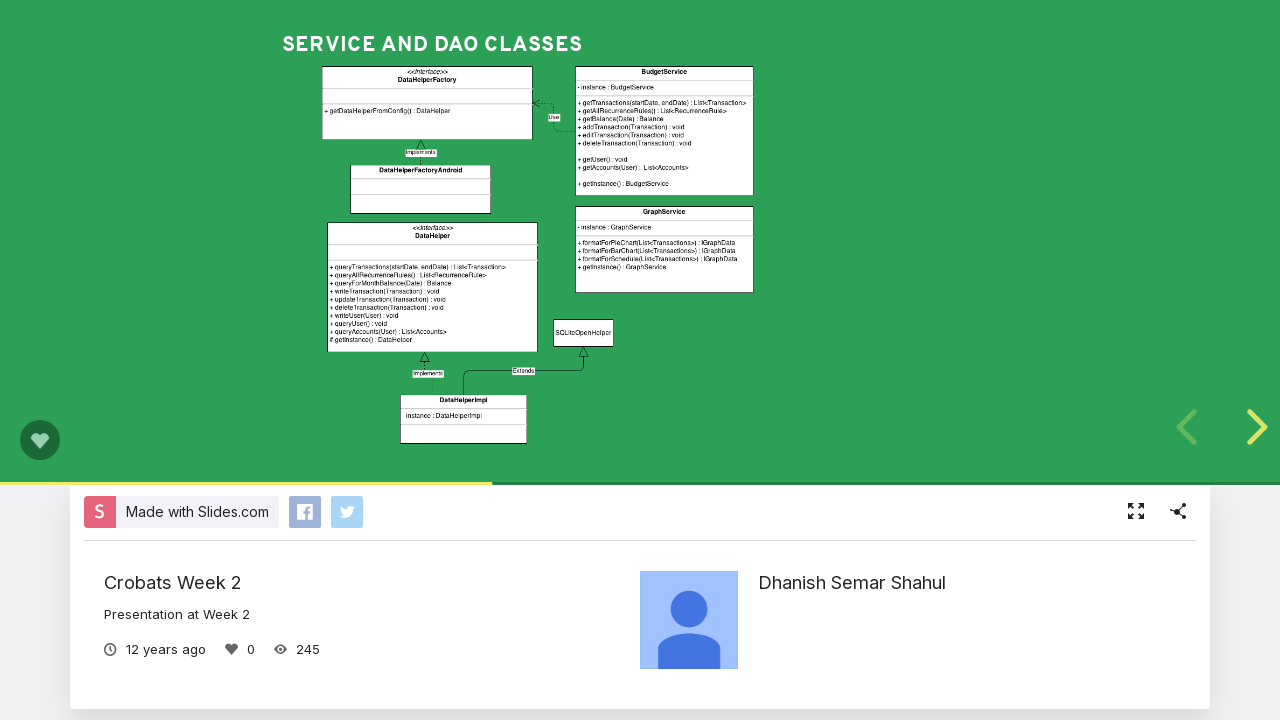